Tests that the Clear completed button displays correct text when items are completed

Starting URL: https://demo.playwright.dev/todomvc

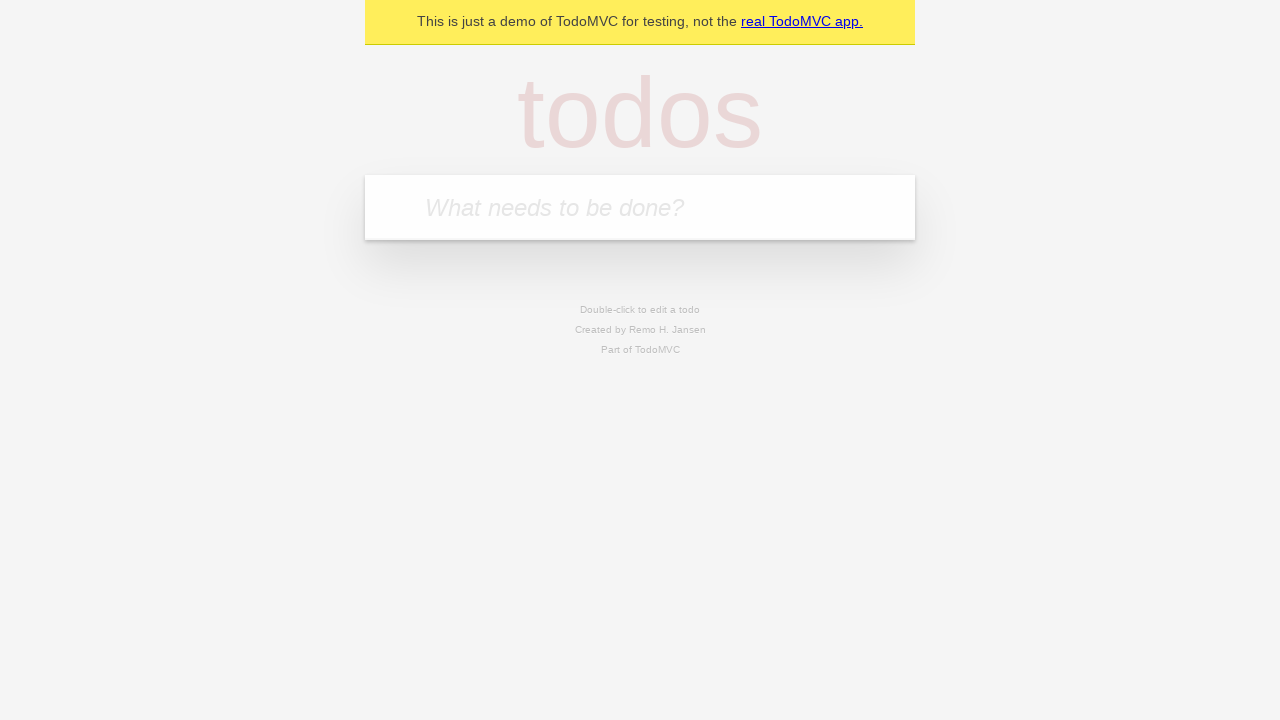

Filled todo input with 'buy some cheese' on internal:attr=[placeholder="What needs to be done?"i]
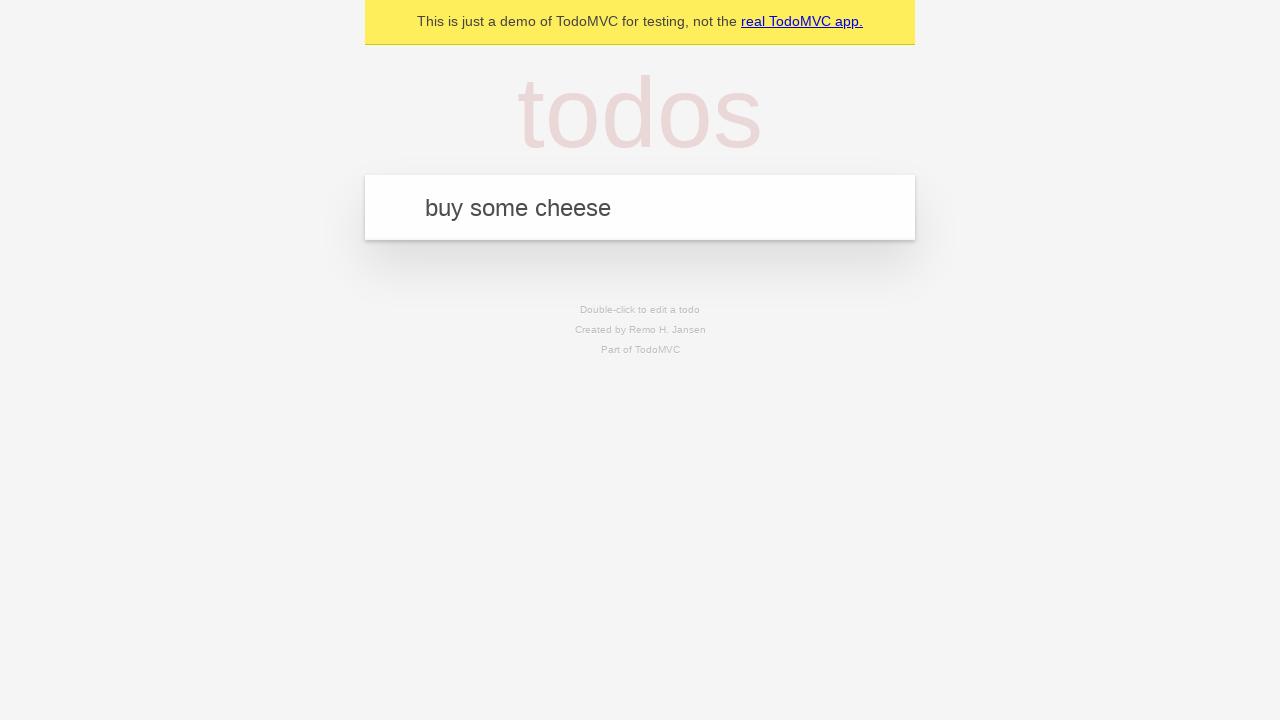

Pressed Enter to add first todo item on internal:attr=[placeholder="What needs to be done?"i]
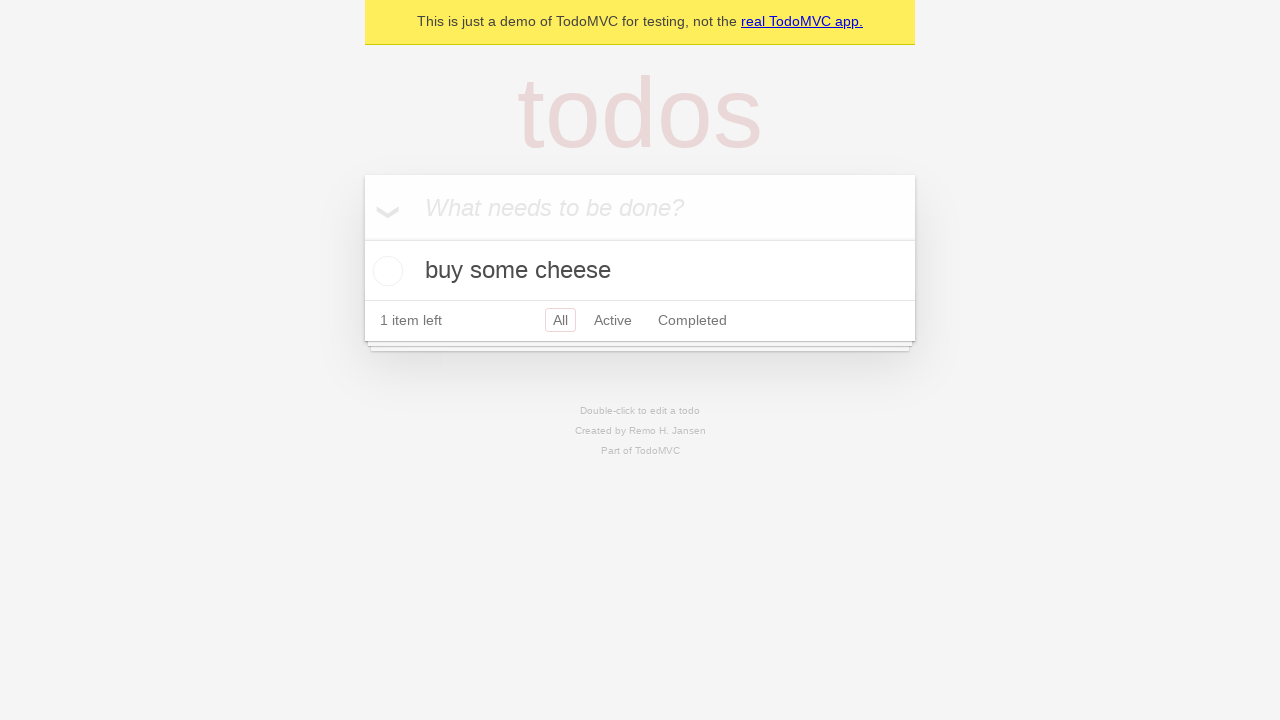

Filled todo input with 'feed the cat' on internal:attr=[placeholder="What needs to be done?"i]
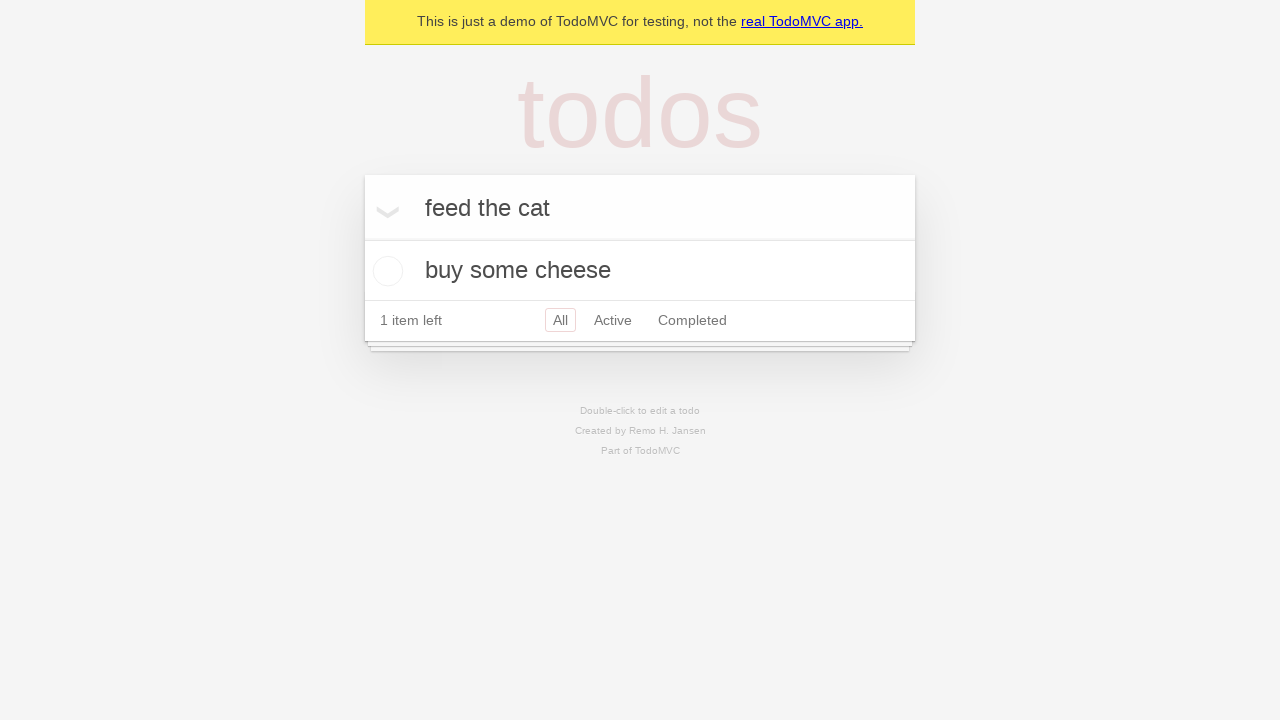

Pressed Enter to add second todo item on internal:attr=[placeholder="What needs to be done?"i]
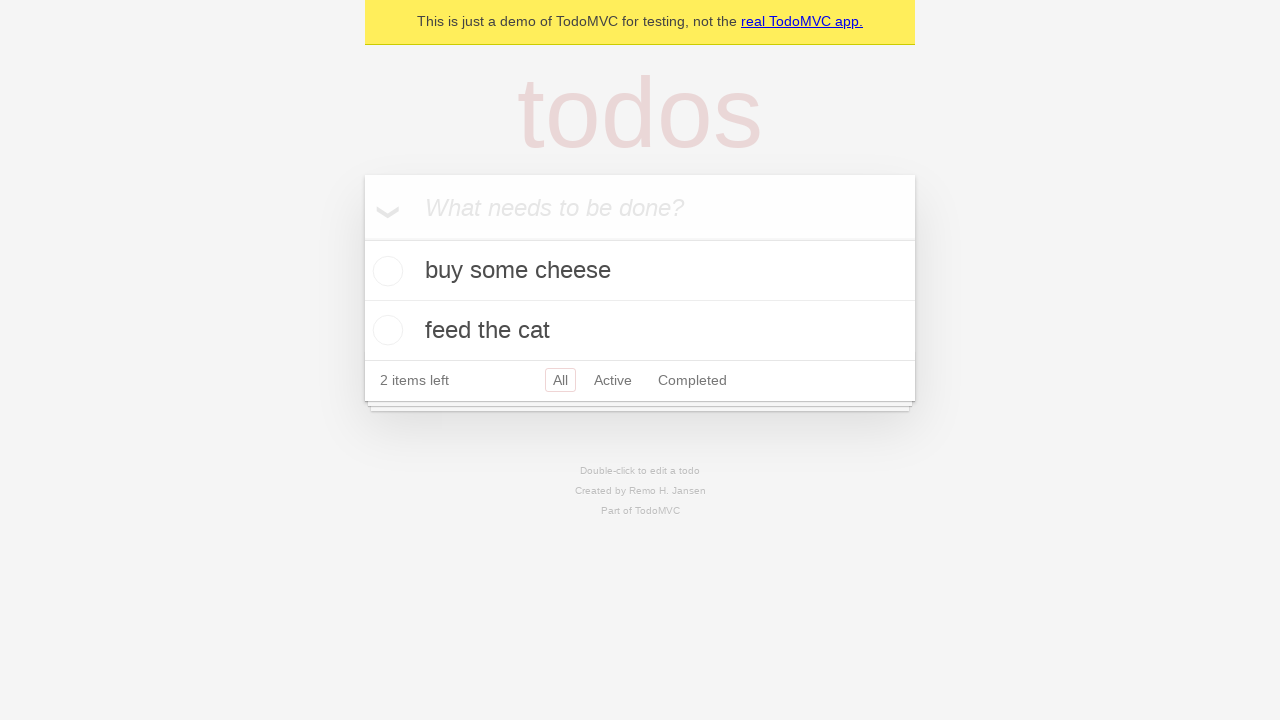

Filled todo input with 'book a doctors appointment' on internal:attr=[placeholder="What needs to be done?"i]
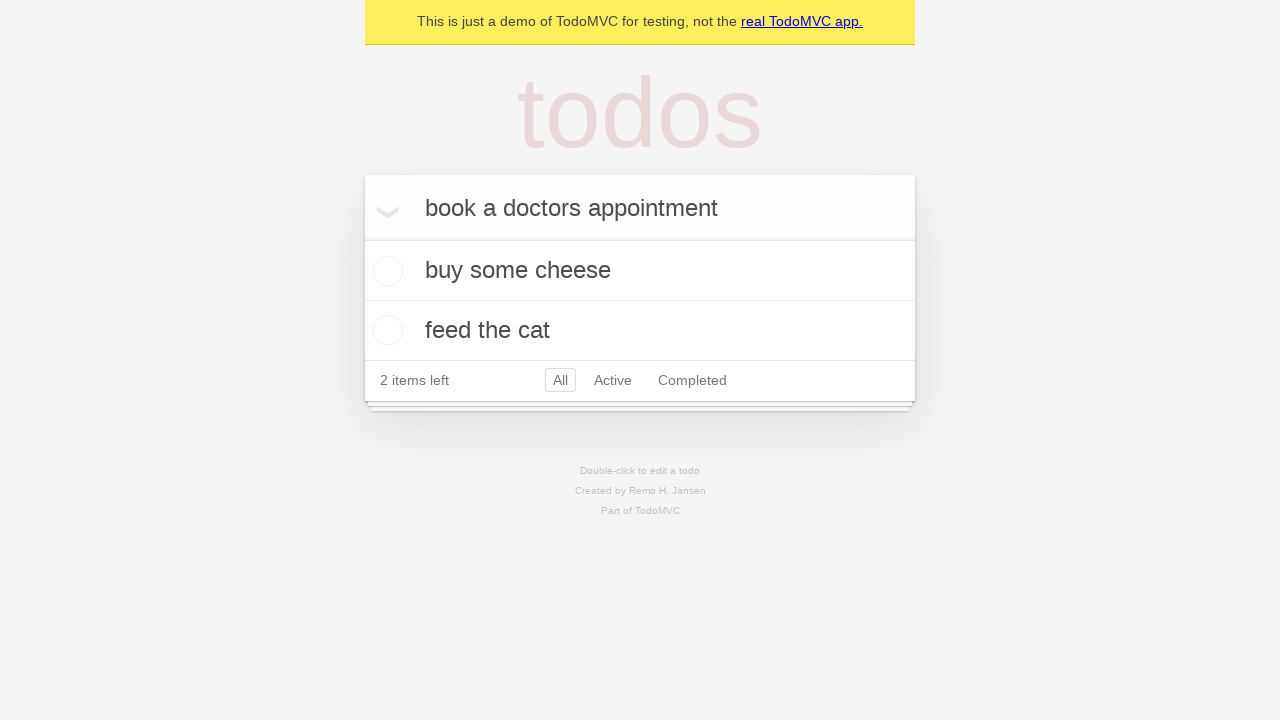

Pressed Enter to add third todo item on internal:attr=[placeholder="What needs to be done?"i]
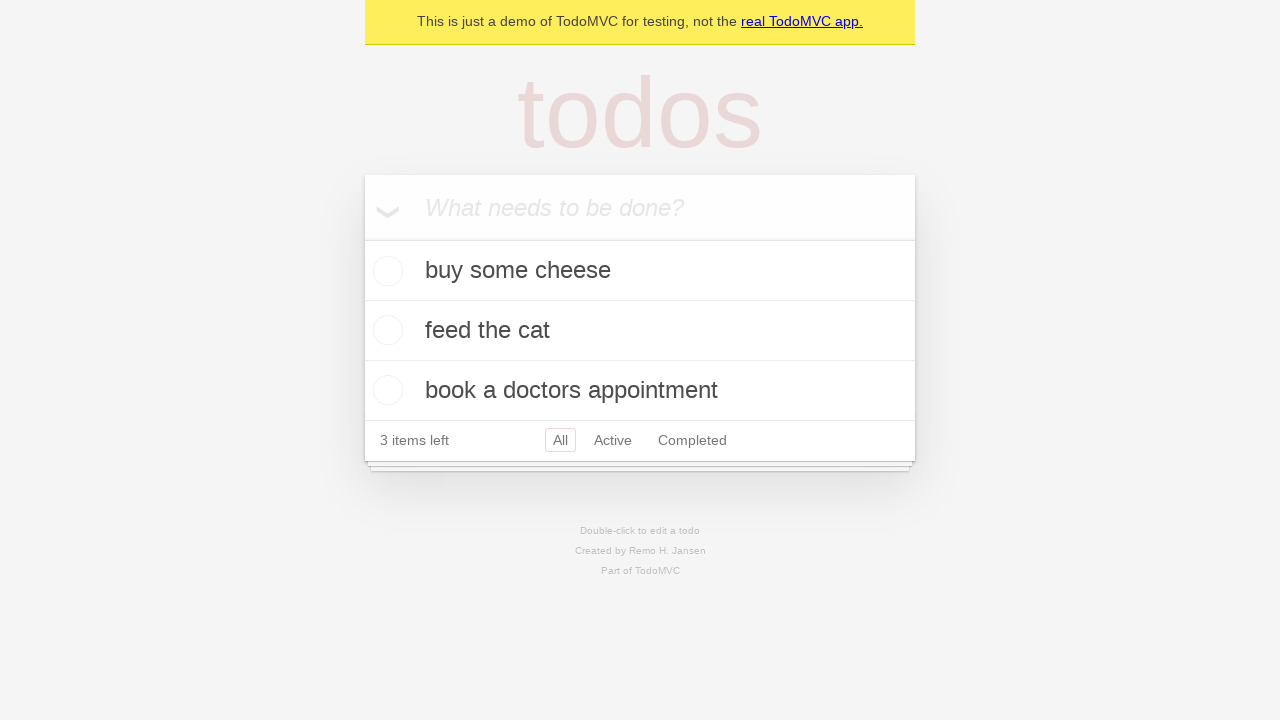

Checked the first todo item to mark it as completed at (385, 271) on .todo-list li .toggle >> nth=0
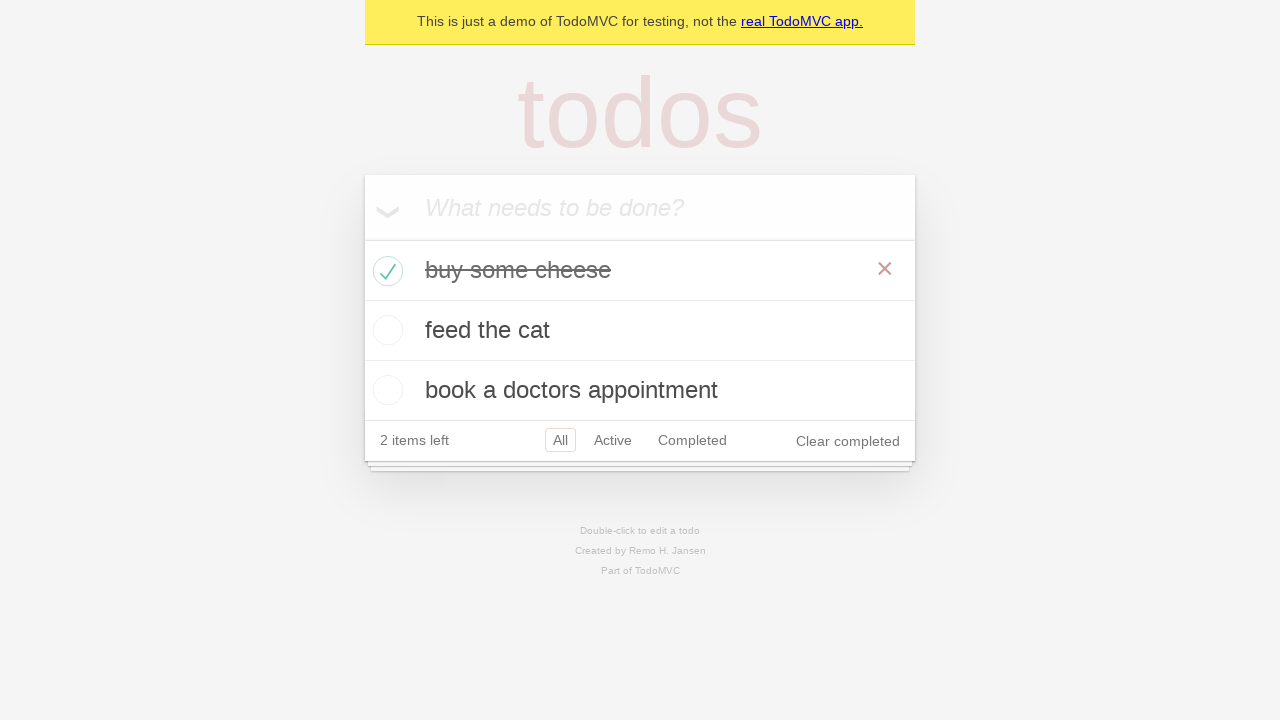

Verified 'Clear completed' button is visible with correct text
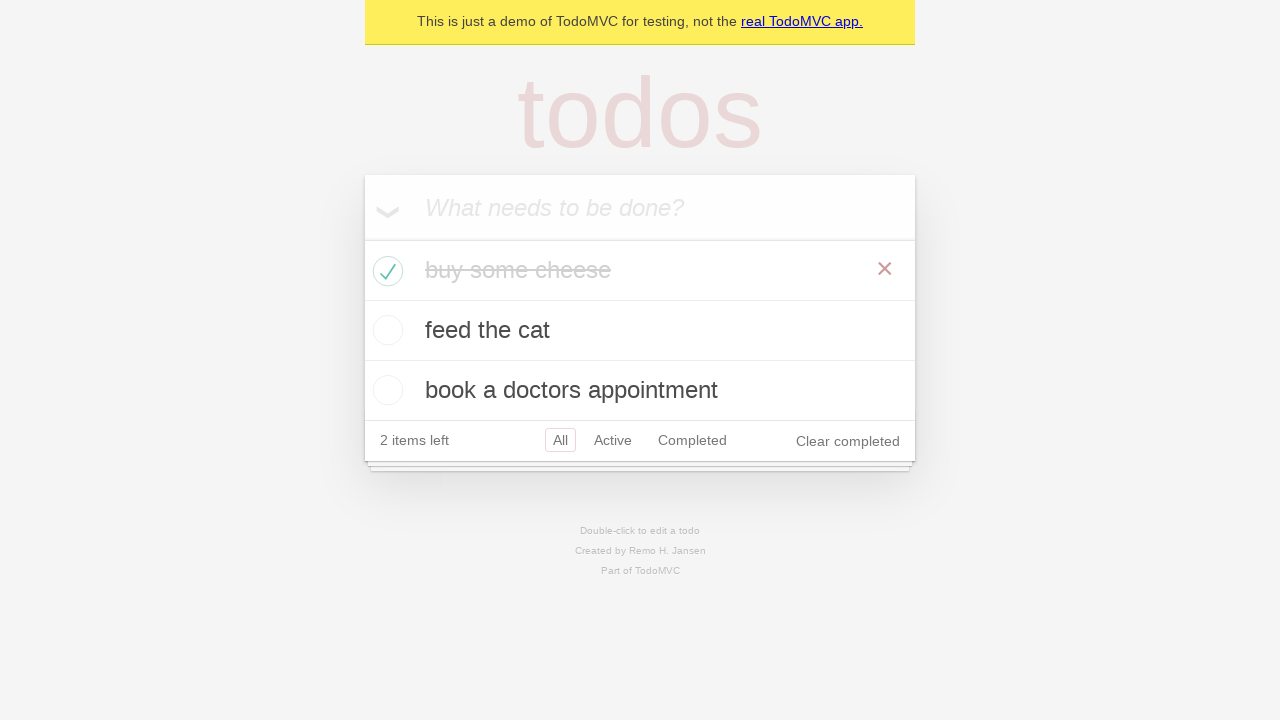

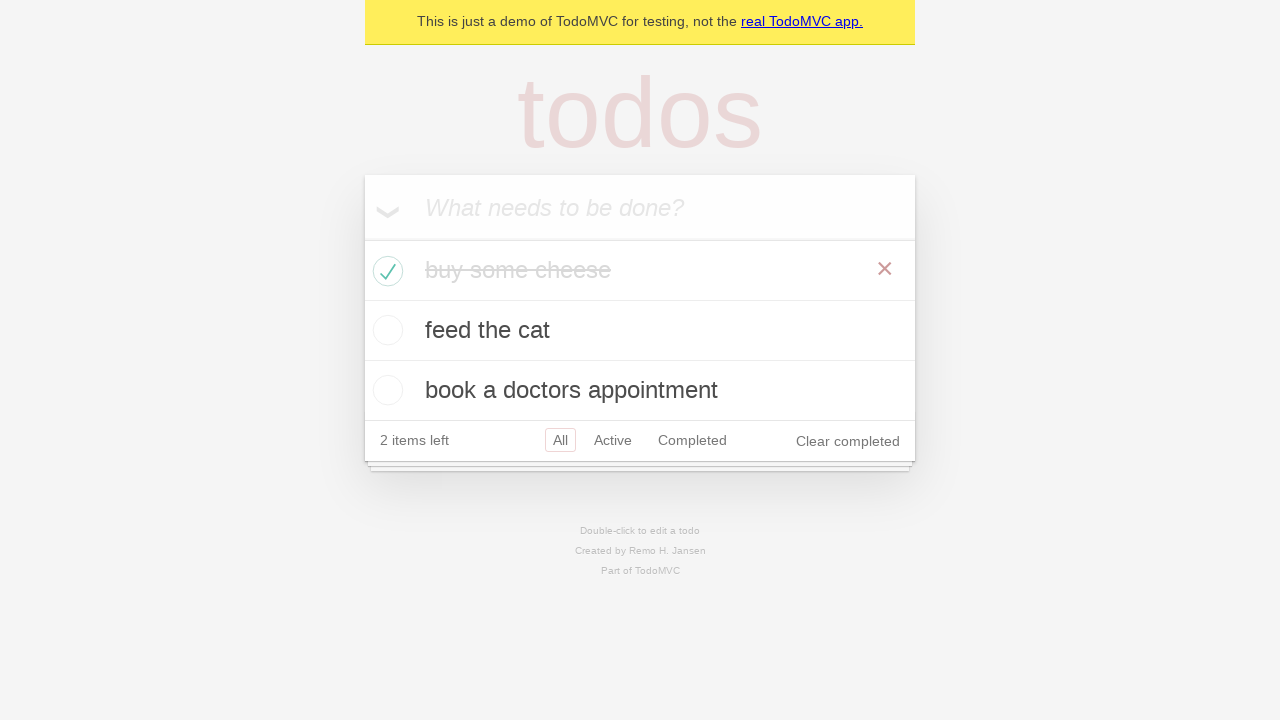